Tests JavaScript confirm dialog by clicking the second button and dismissing the alert

Starting URL: https://testcenter.techproeducation.com/index.php?page=javascript-alerts

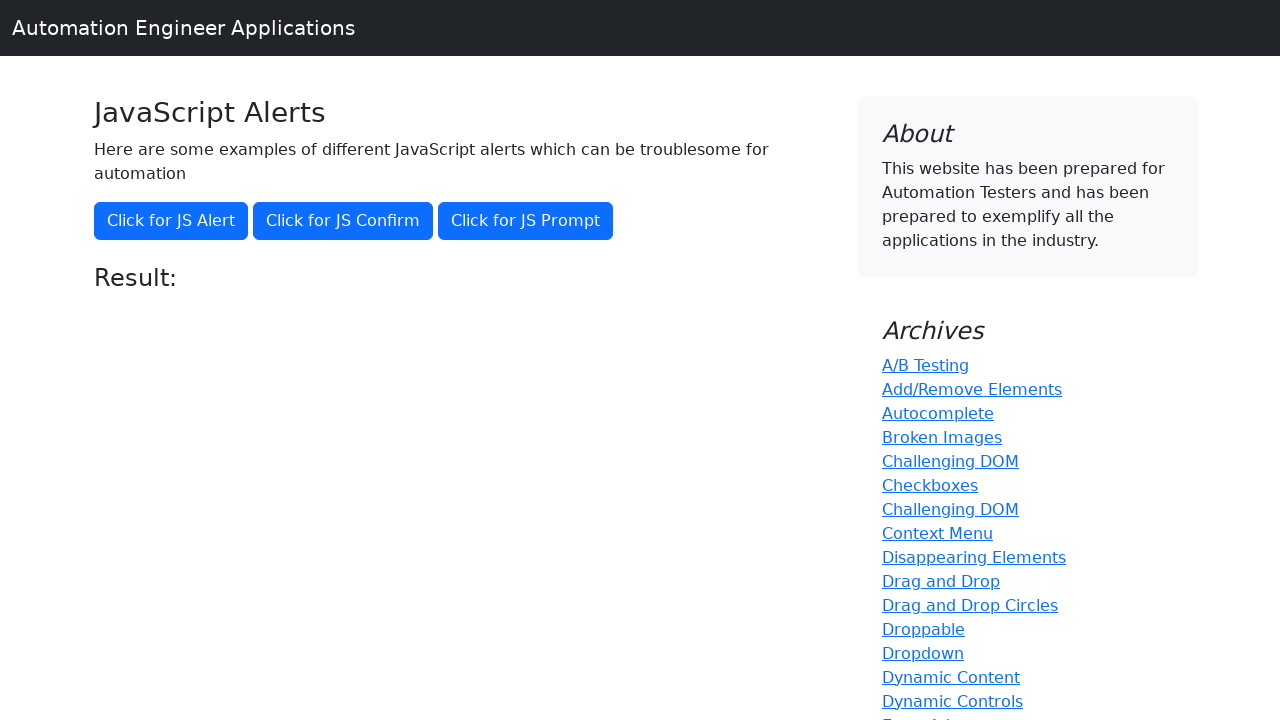

Clicked the second button to trigger JavaScript confirm dialog at (343, 221) on (//button[@class='btn btn-primary'])[2]
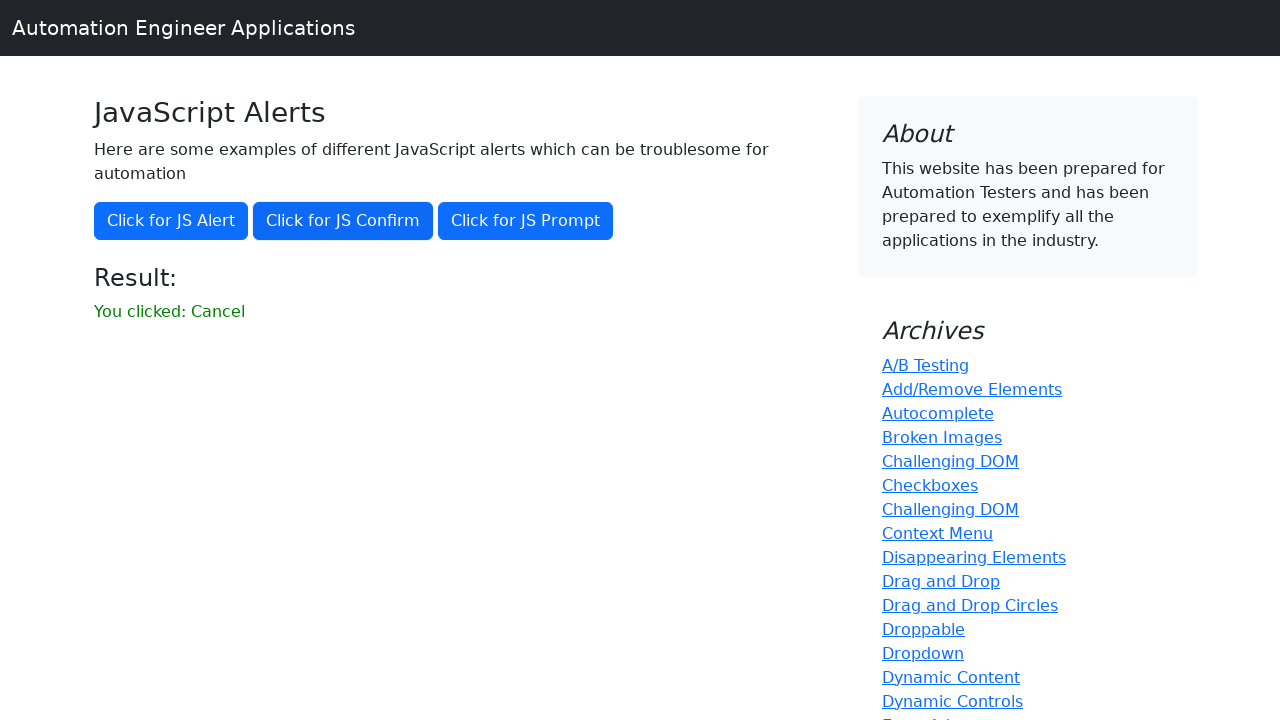

Set up dialog handler to dismiss the confirm dialog
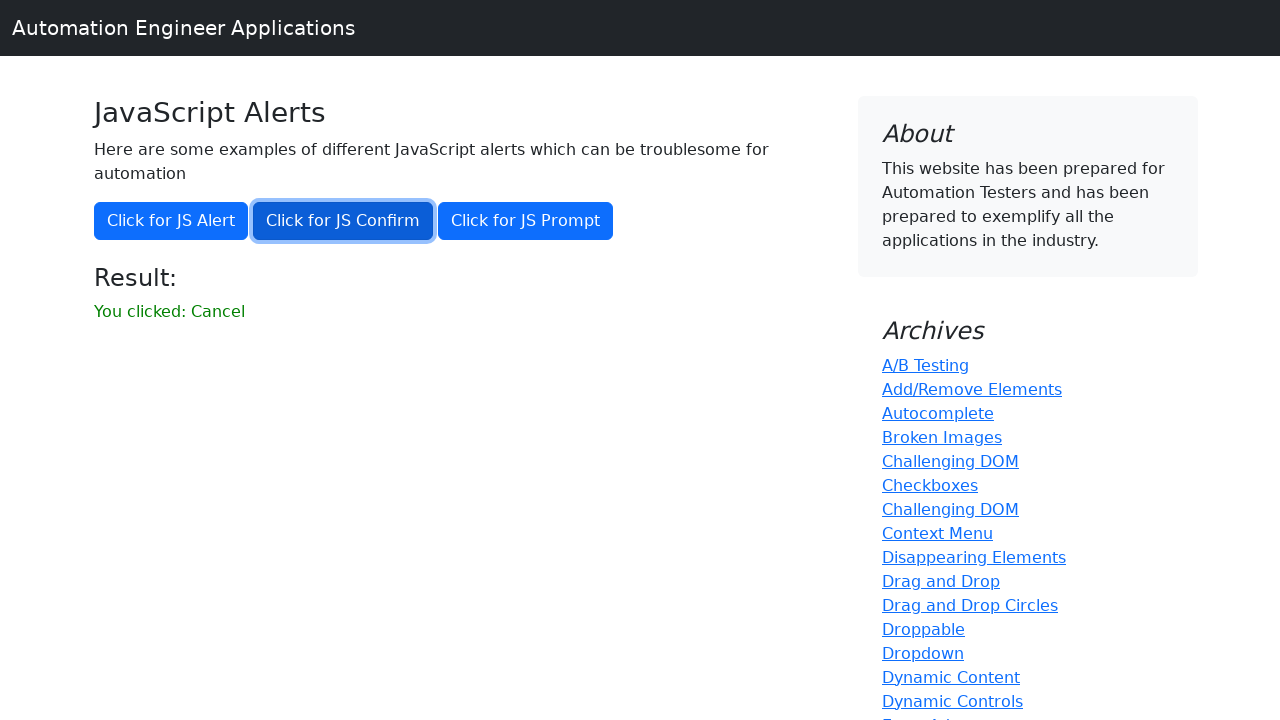

Retrieved result text from #result element
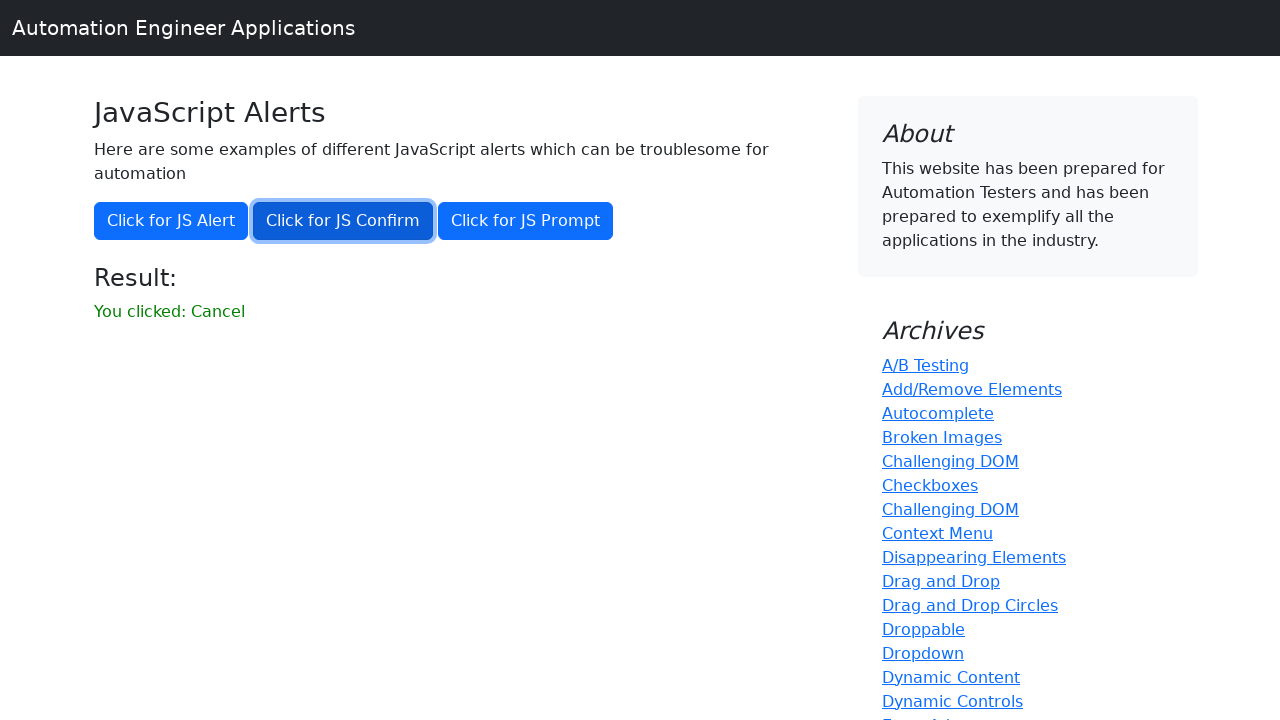

Verified that result text does not contain 'successfuly' - alert was successfully dismissed
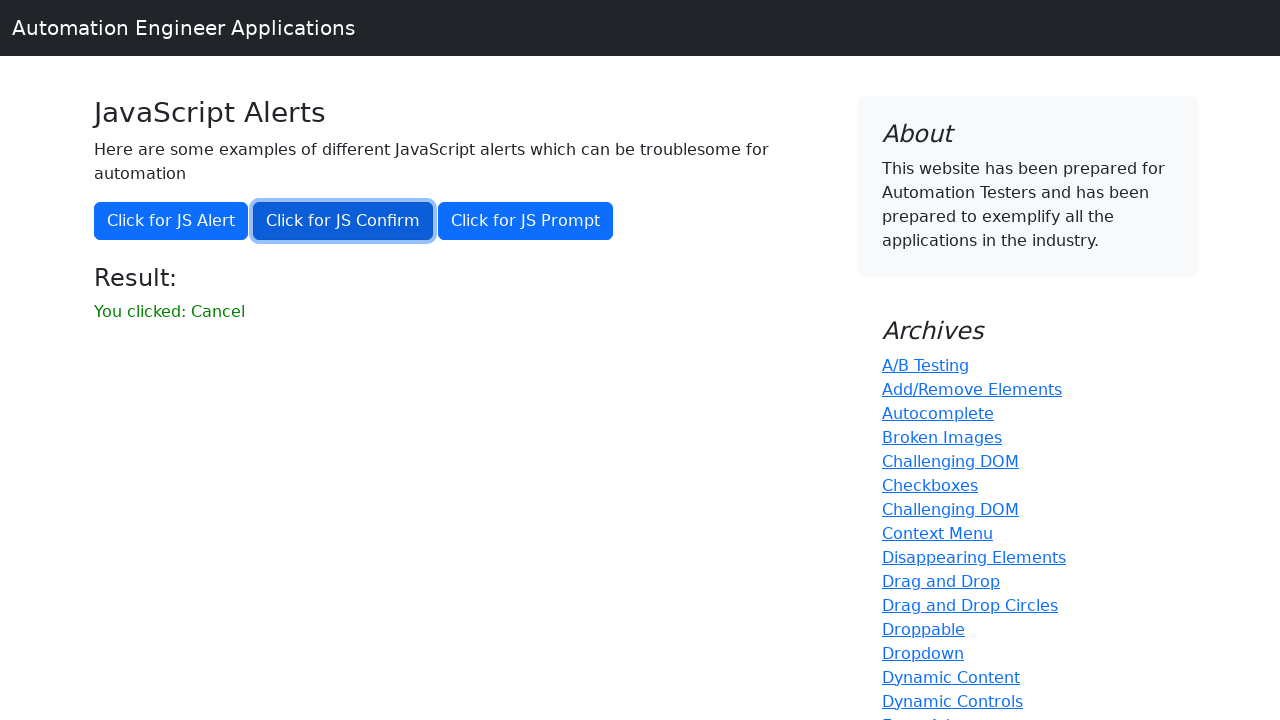

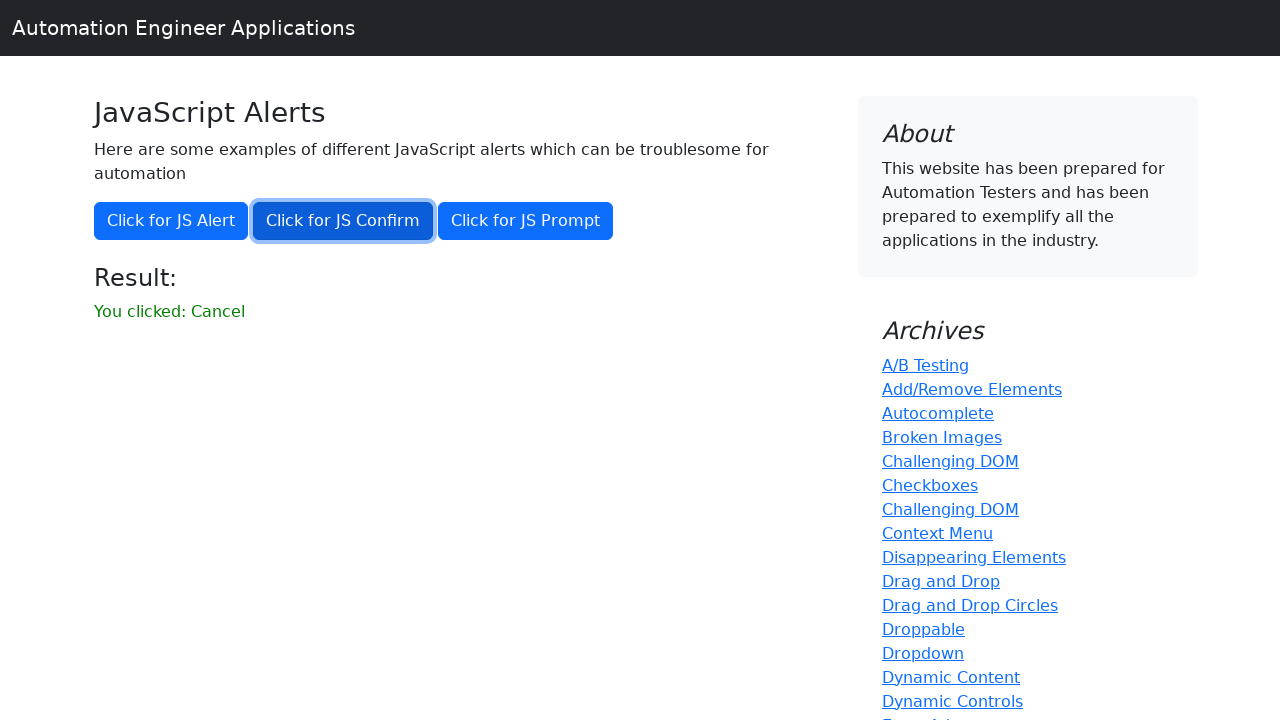